Tests working with multiple browser windows by clicking a link that opens a new window, then switching between the original and new windows to verify page titles.

Starting URL: https://the-internet.herokuapp.com/windows

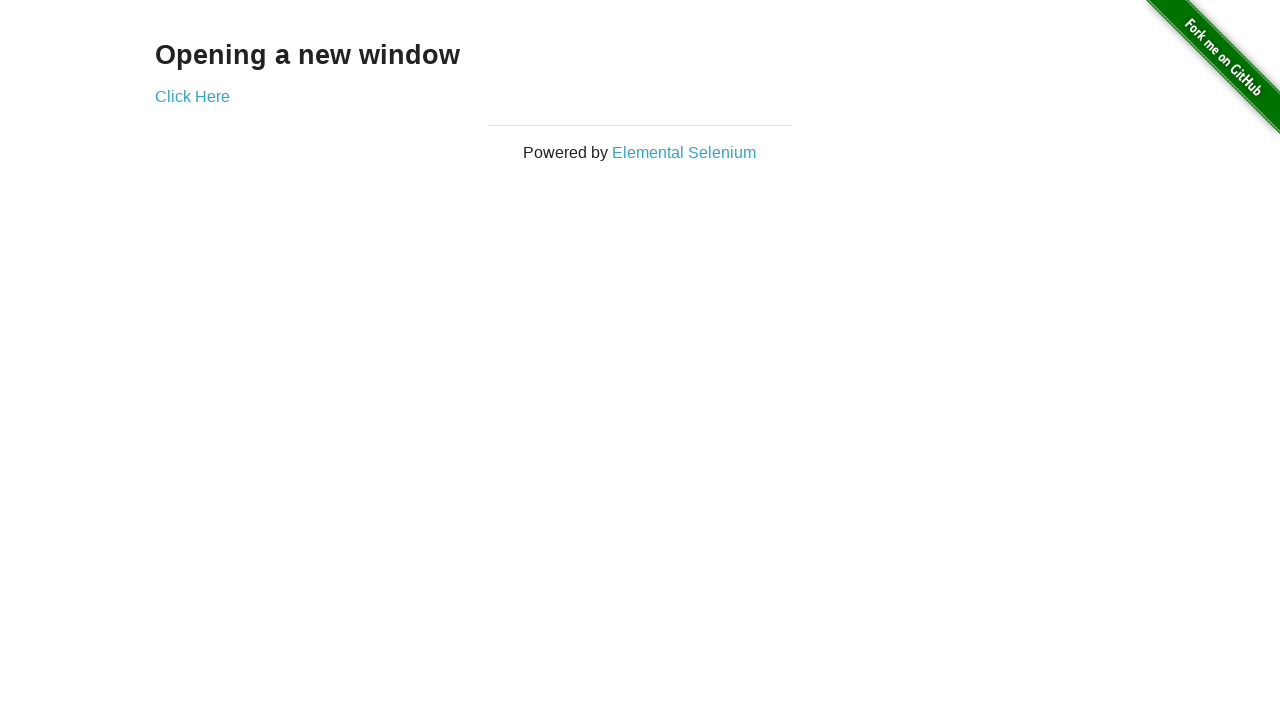

Clicked link to open new window at (192, 96) on .example a
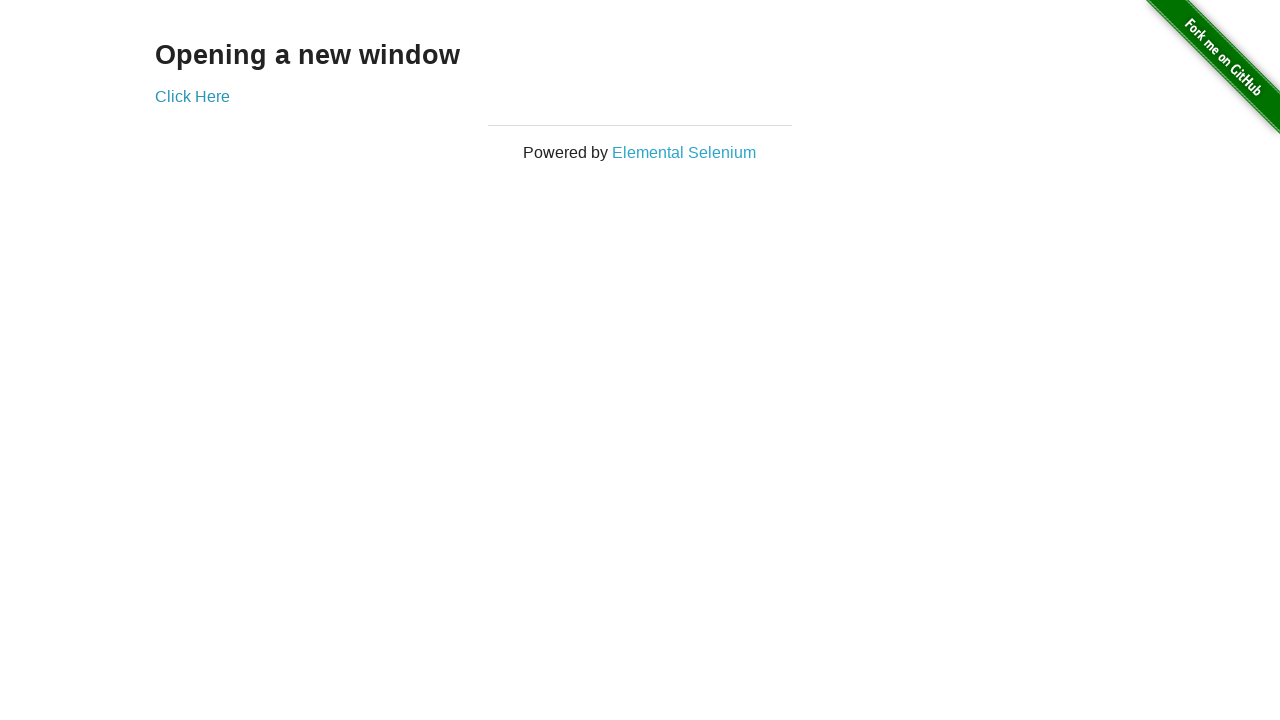

New window page object retrieved
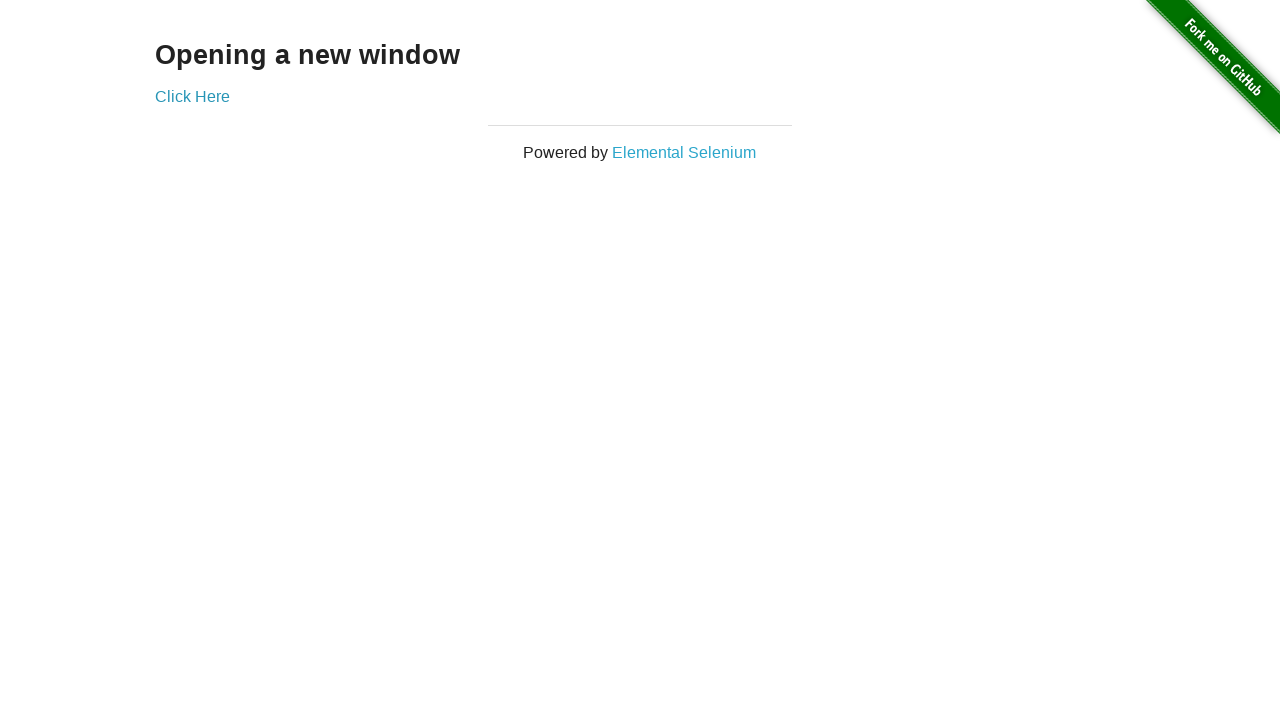

Verified original window title is 'The Internet'
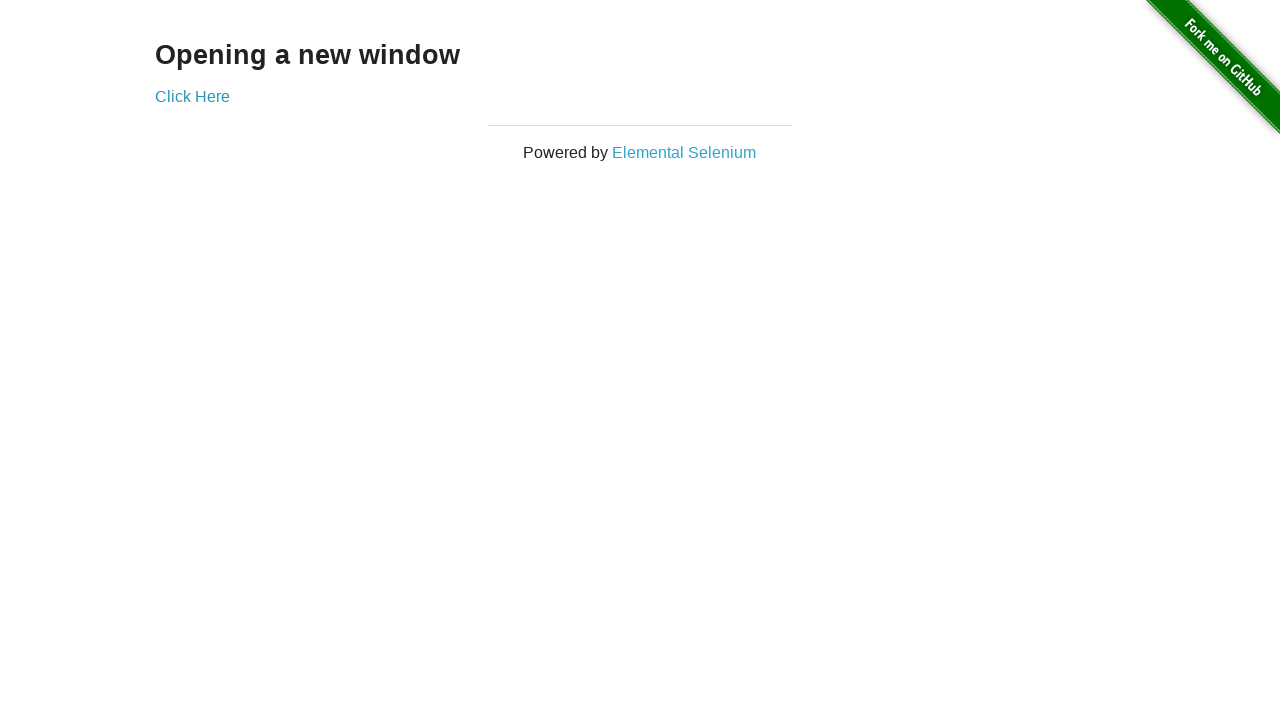

New page finished loading
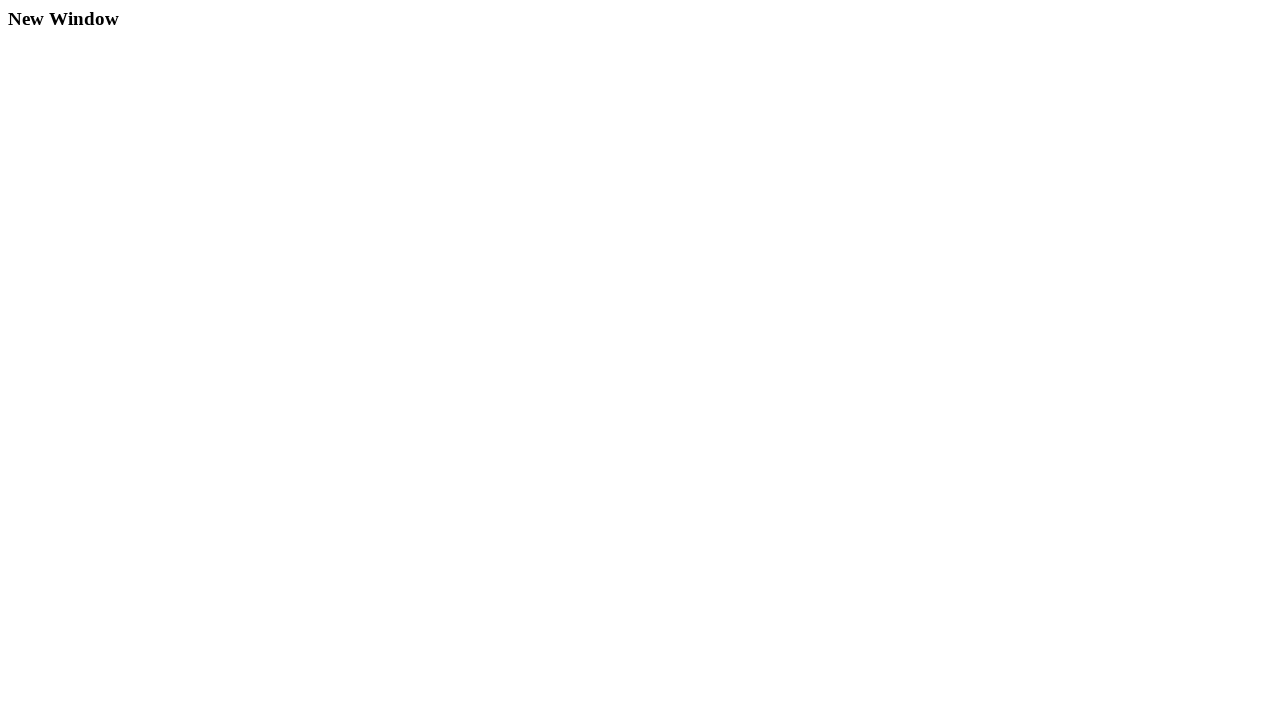

Verified new window title is 'New Window'
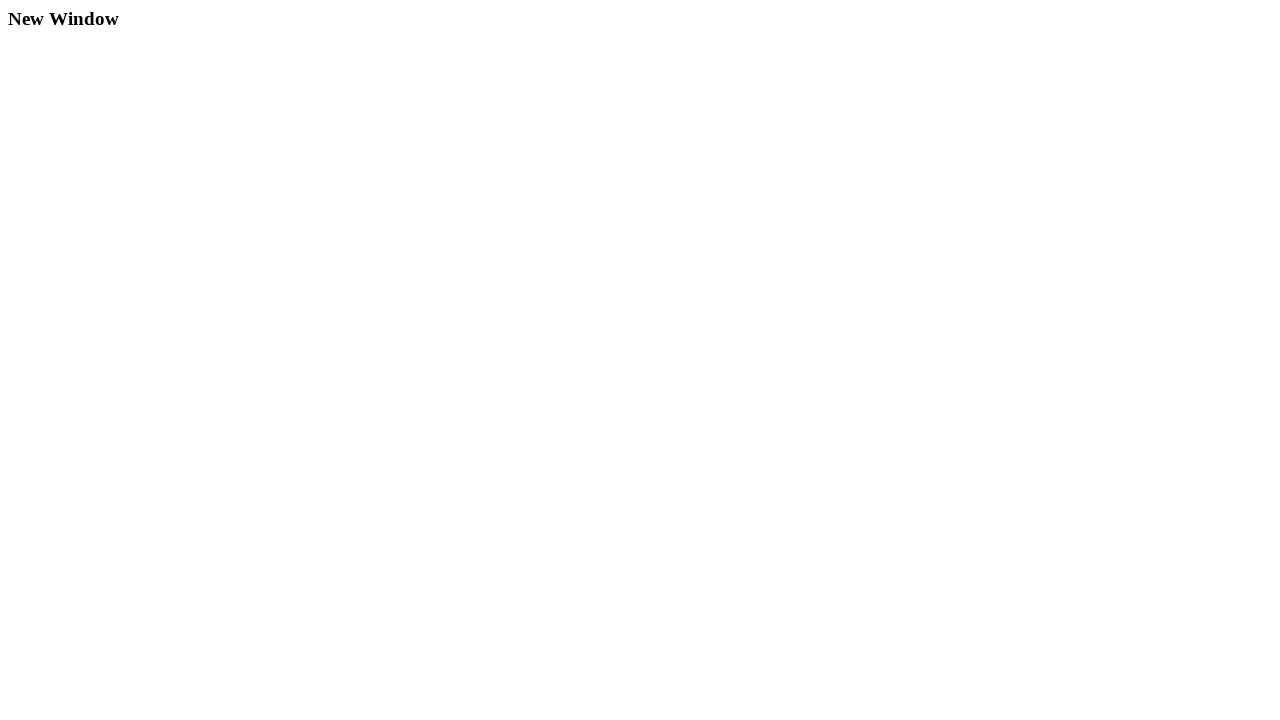

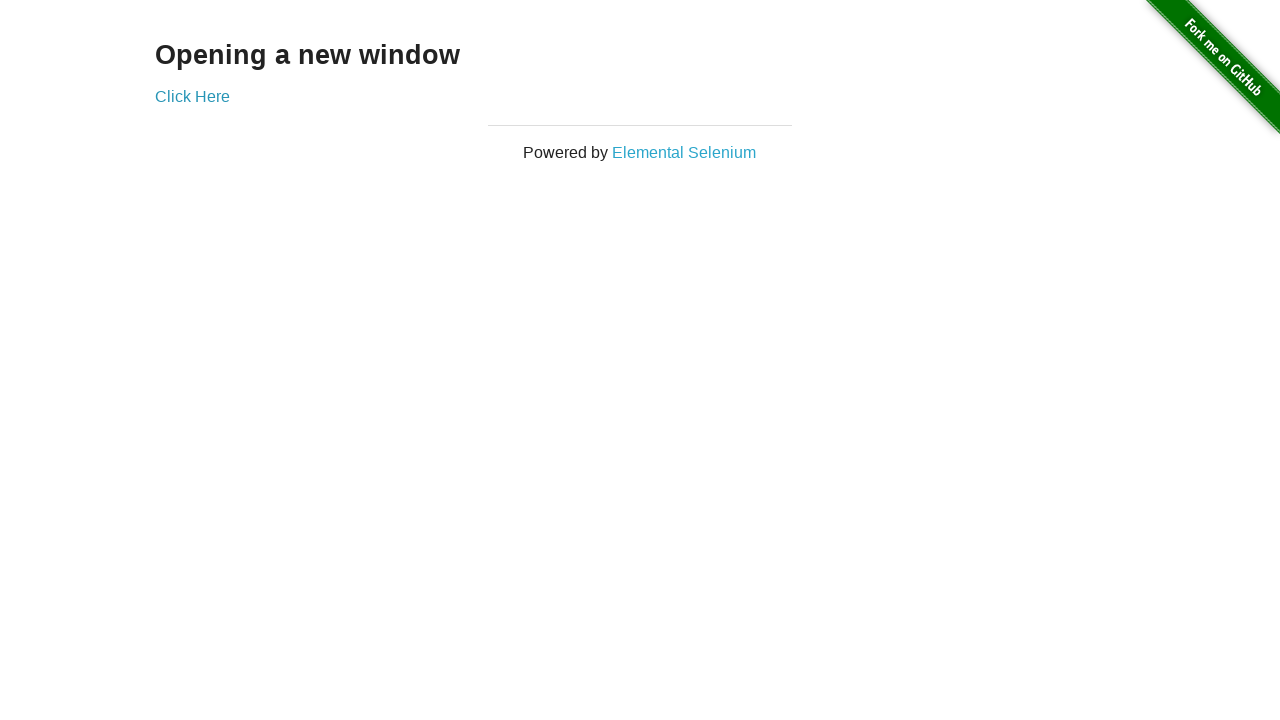